Tests static dropdown functionality by selecting options using different methods: by index, by visible text, and by value on a currency dropdown

Starting URL: https://rahulshettyacademy.com/dropdownsPractise/

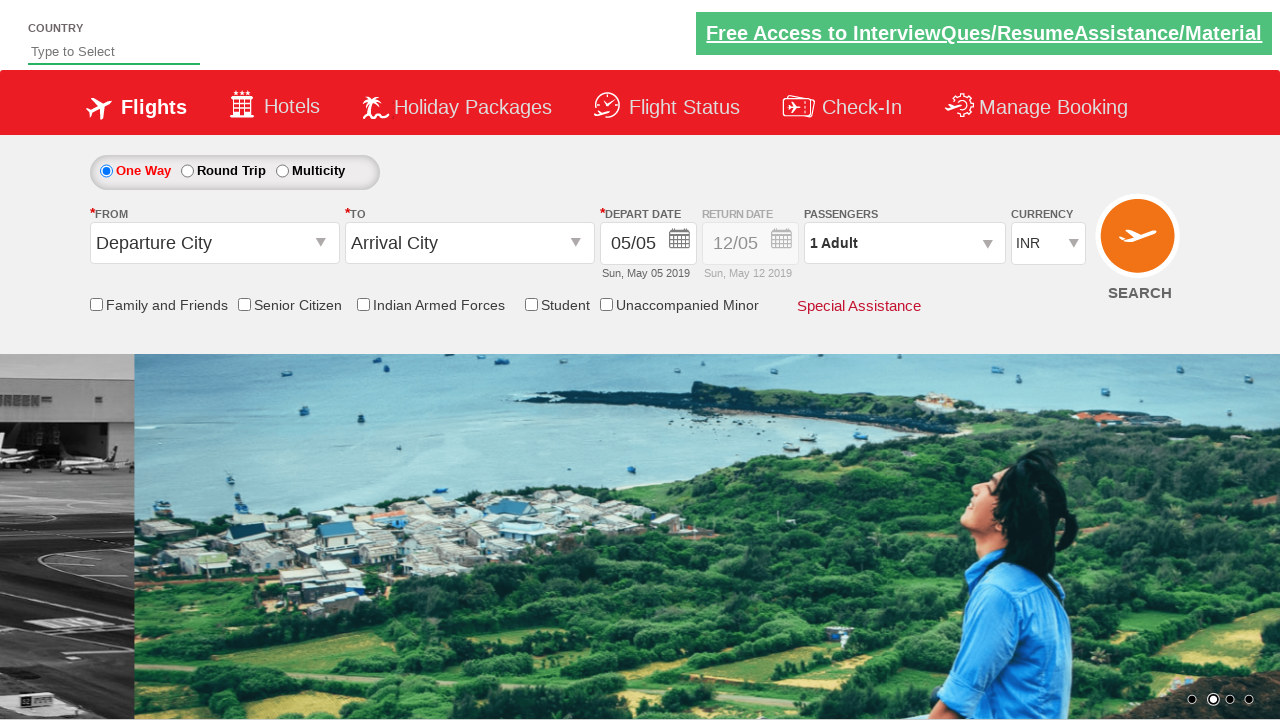

Selected currency dropdown option by index 3 (4th option) on #ctl00_mainContent_DropDownListCurrency
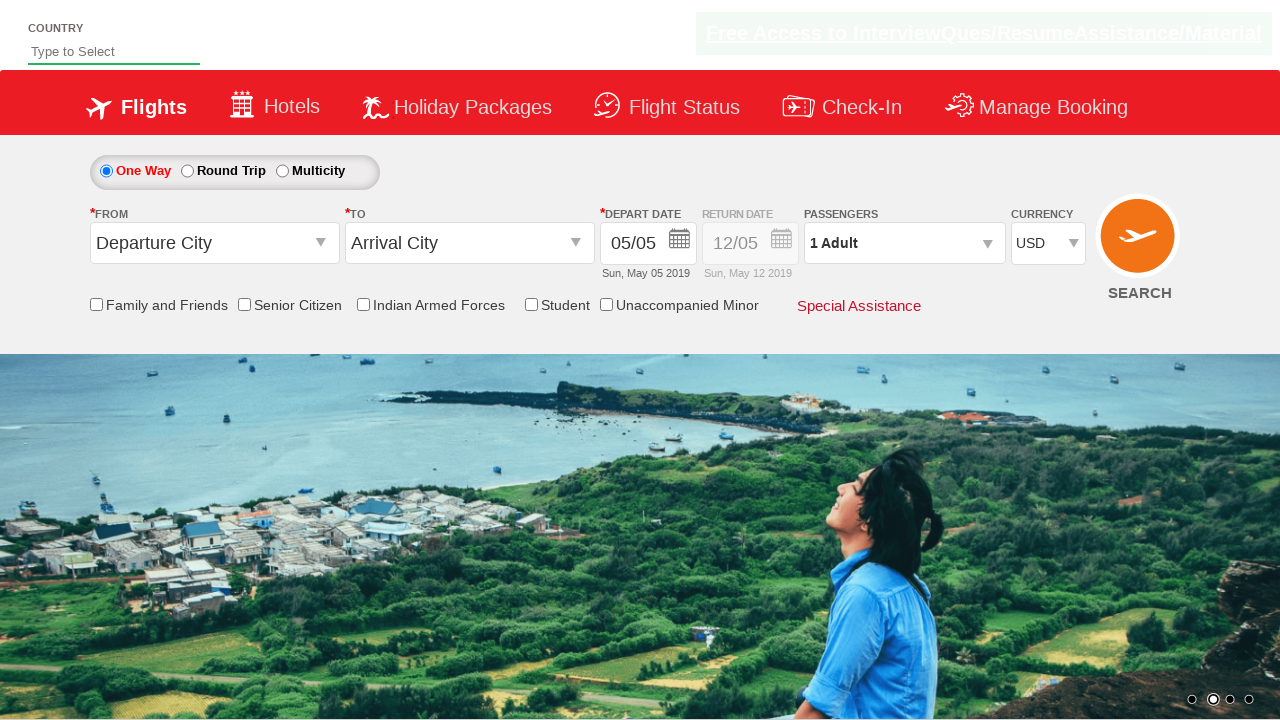

Selected currency dropdown option by visible text 'AED' on #ctl00_mainContent_DropDownListCurrency
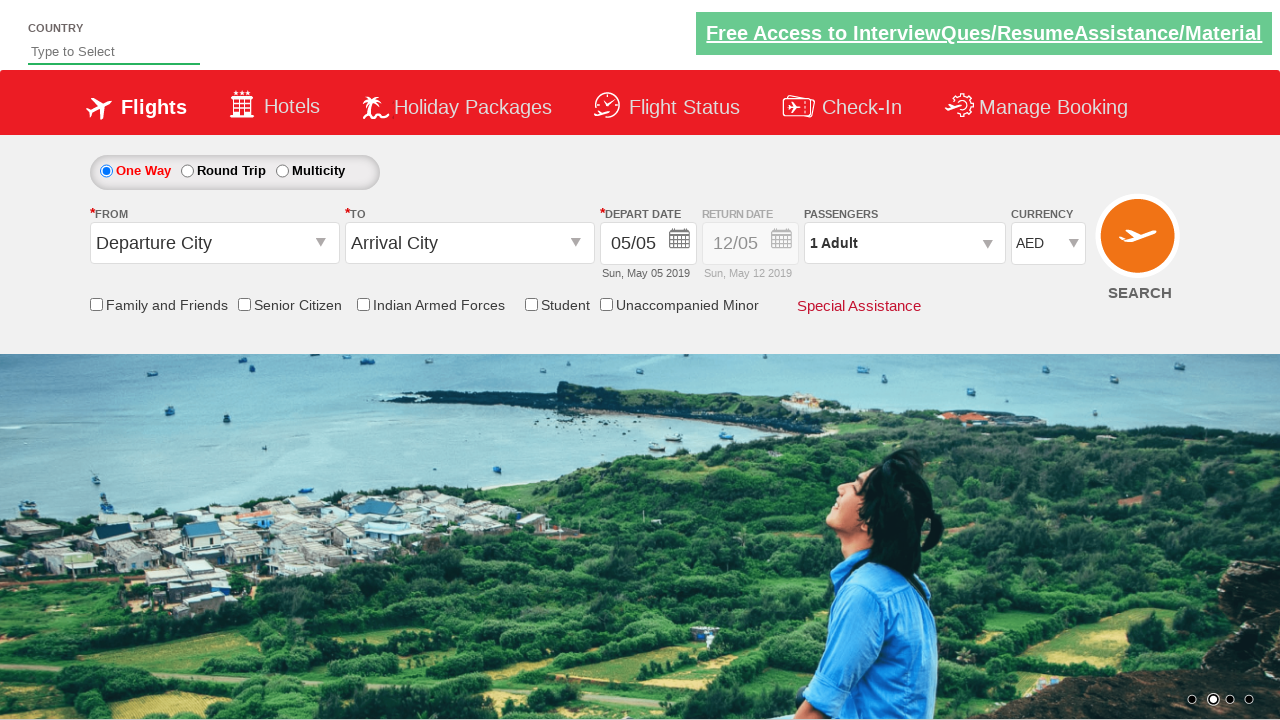

Selected currency dropdown option by value 'INR' on #ctl00_mainContent_DropDownListCurrency
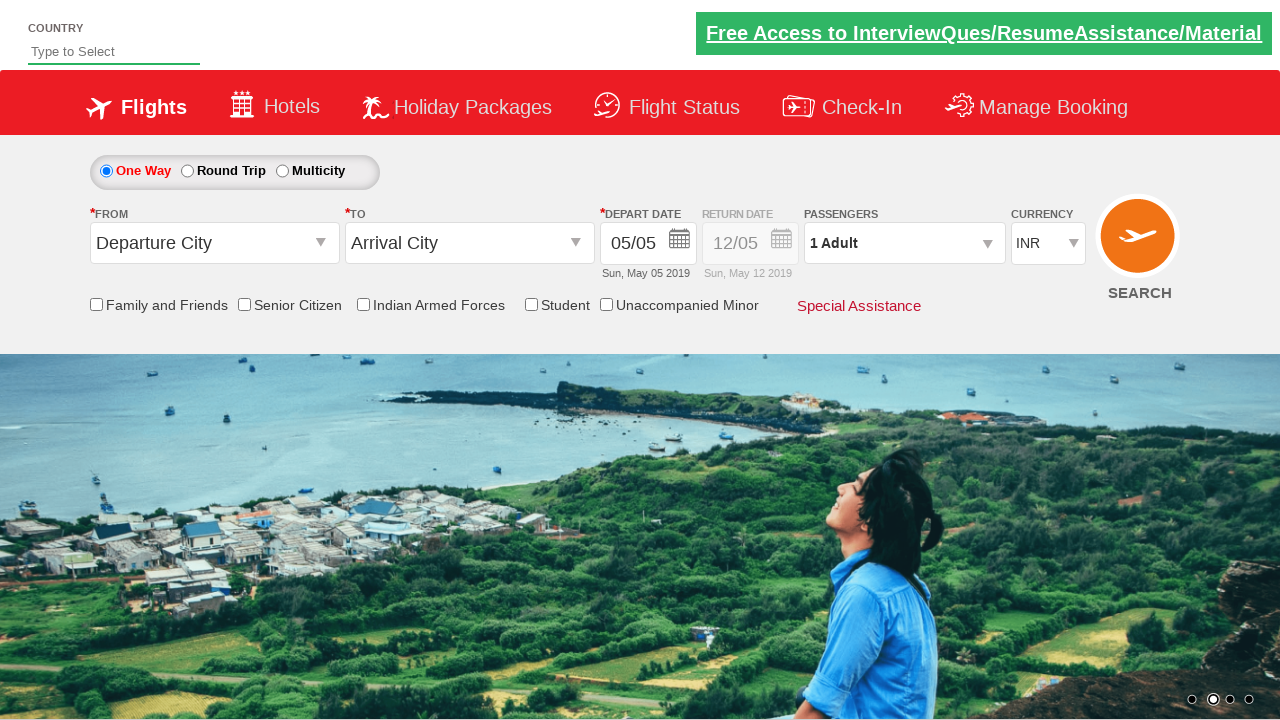

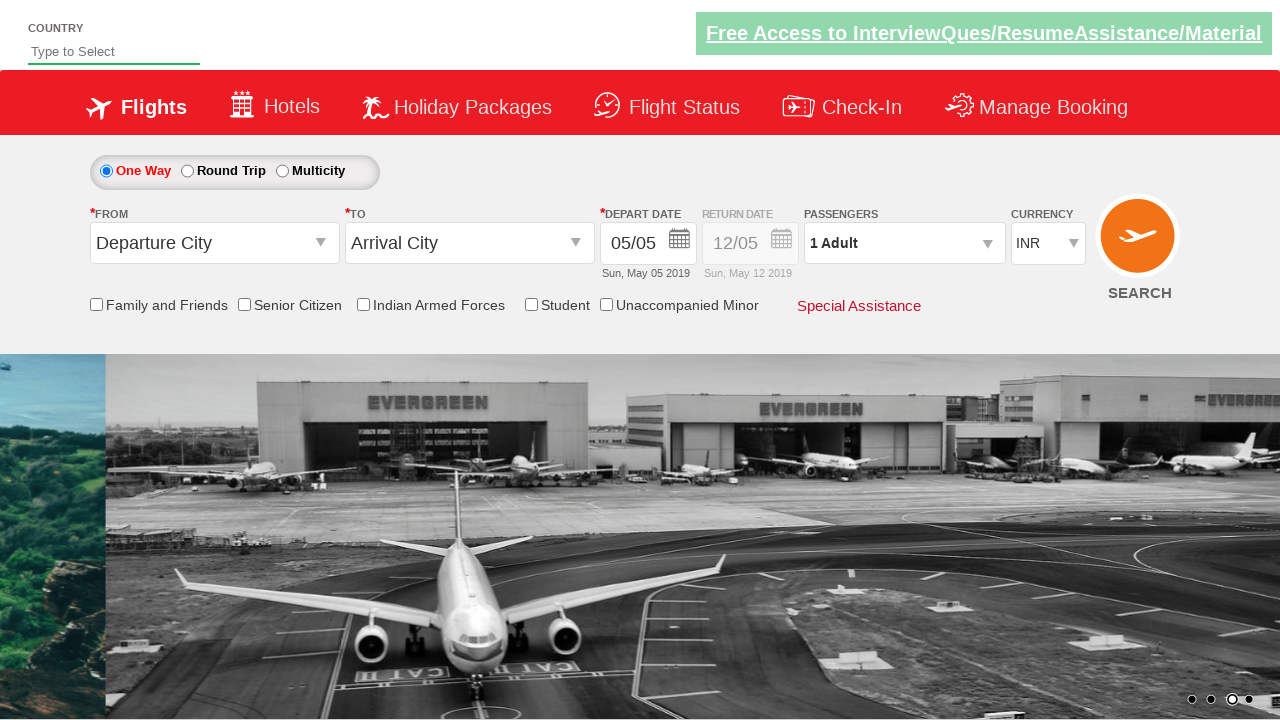